Tests registration form validation with various invalid phone number formats including too short, too long, and incorrect prefix.

Starting URL: https://alada.vn/tai-khoan/dang-ky.html

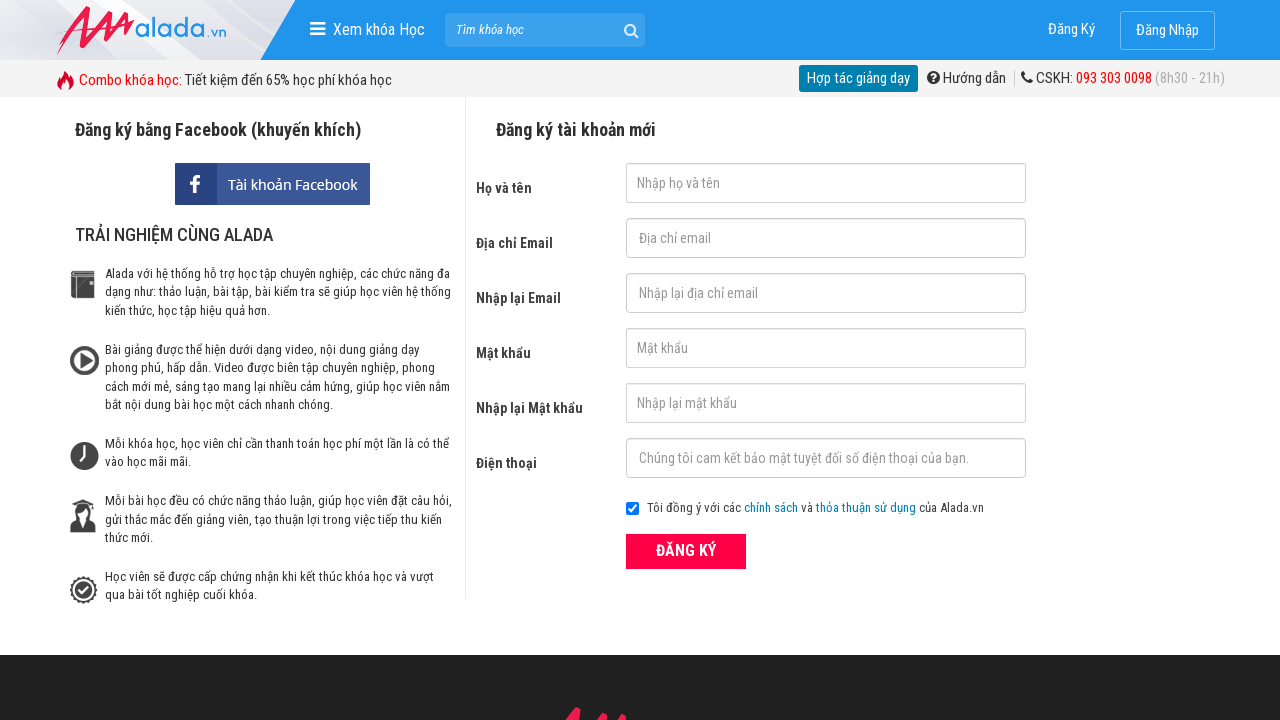

Filled first name field with 'MinhThu' on #txtFirstname
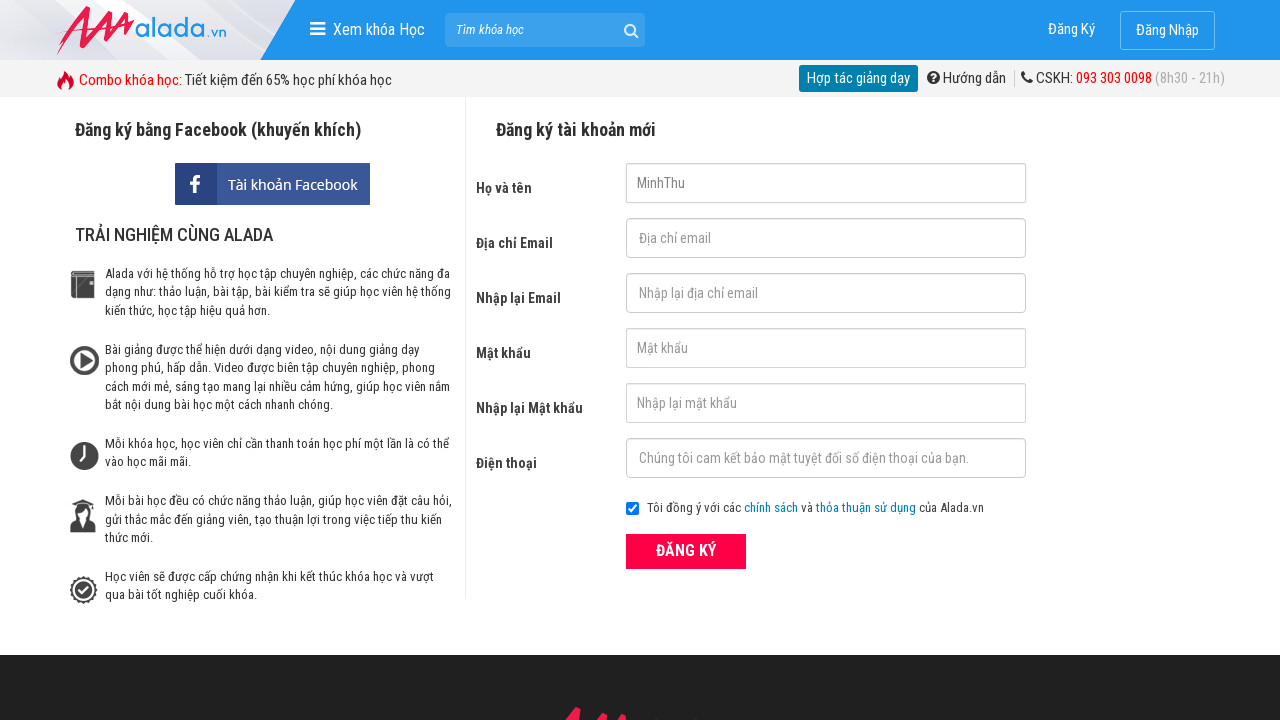

Filled email field with 'minhthu@gmail.com' on #txtEmail
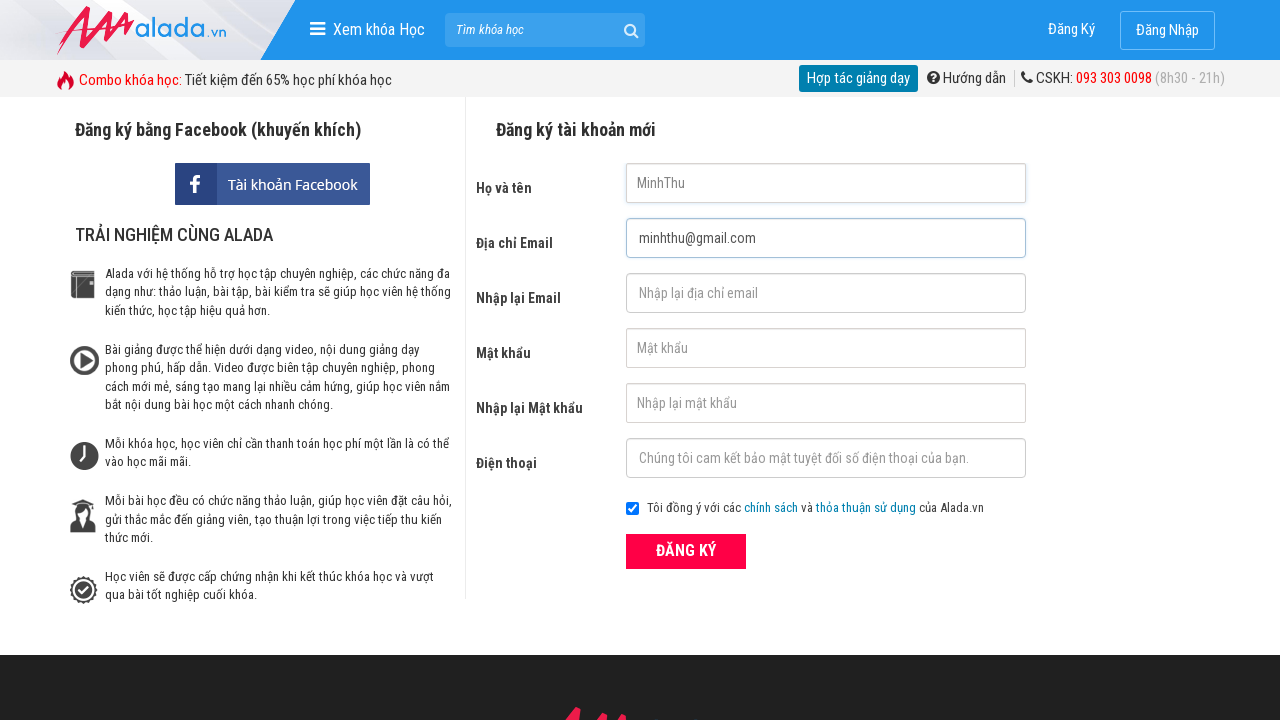

Filled confirm email field with 'minhthu@gmail.com' on #txtCEmail
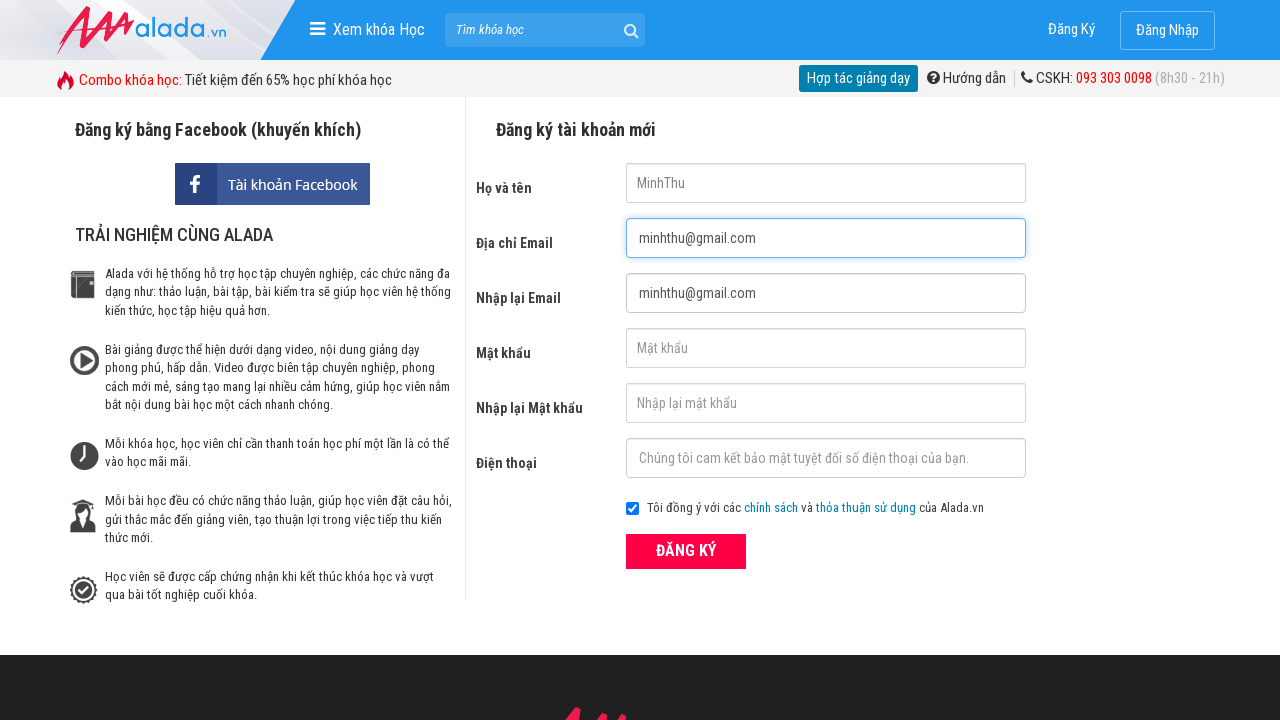

Filled password field with '123456' on #txtPassword
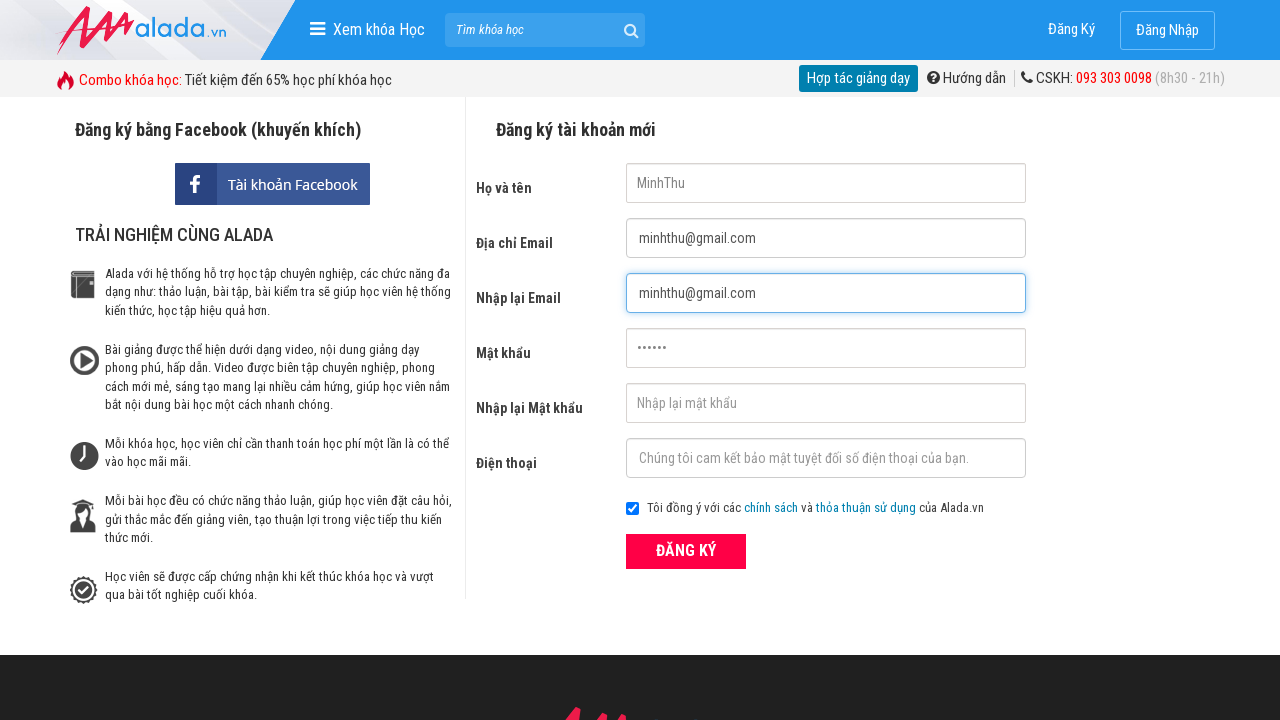

Filled confirm password field with '123456' on #txtCPassword
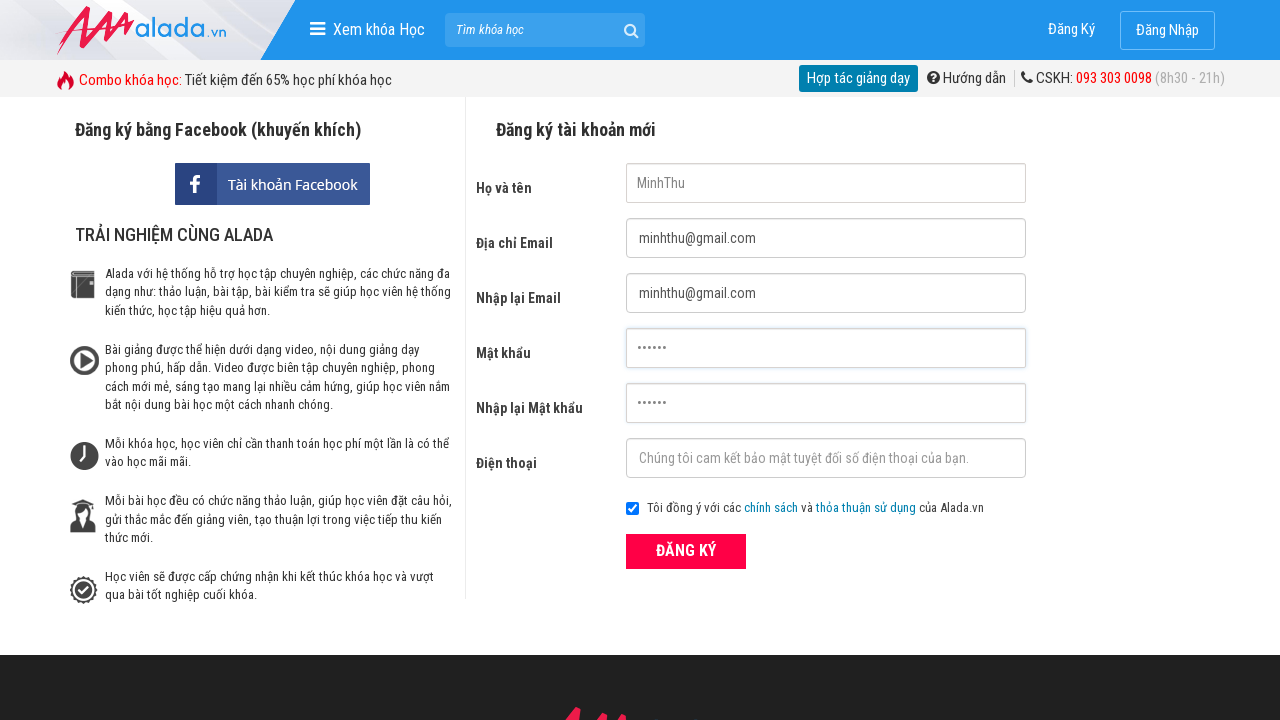

Filled phone number with '0947612' (too short - 7 characters) on #txtPhone
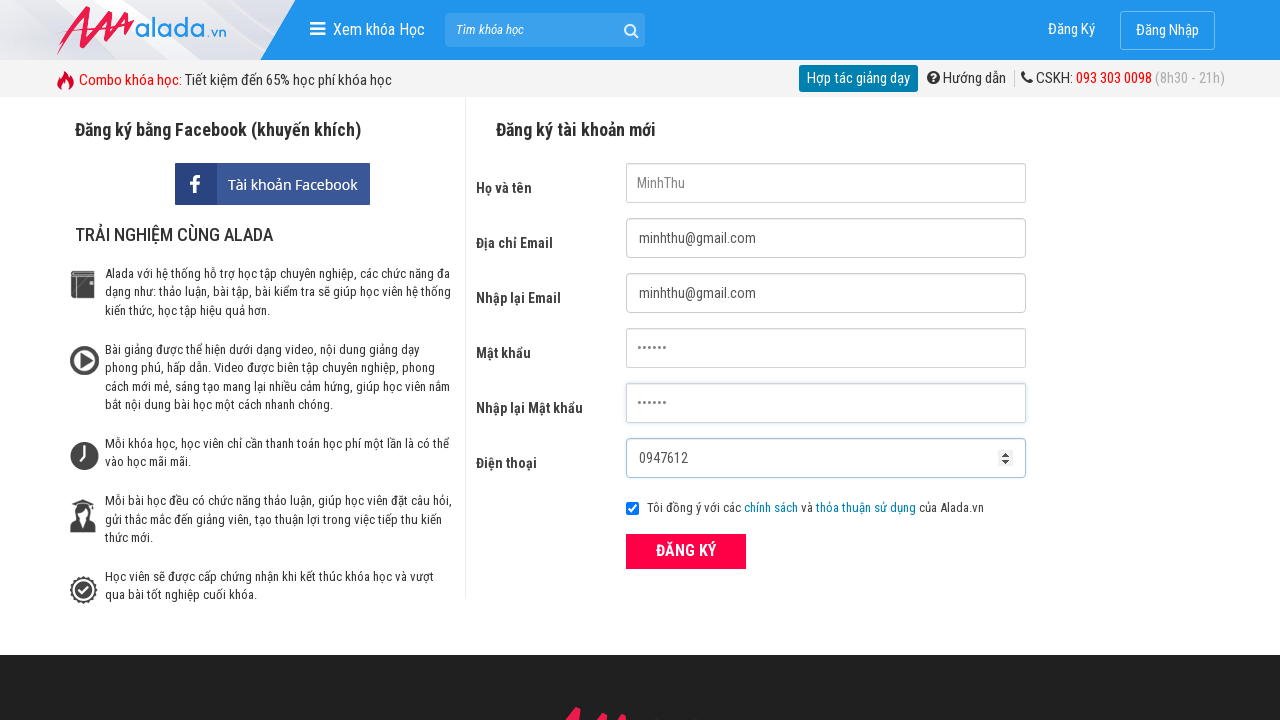

Clicked ĐĂNG KÝ (Register) button to test short phone number validation at (686, 551) on xpath=//form[@id='frmLogin']//button[text()='ĐĂNG KÝ']
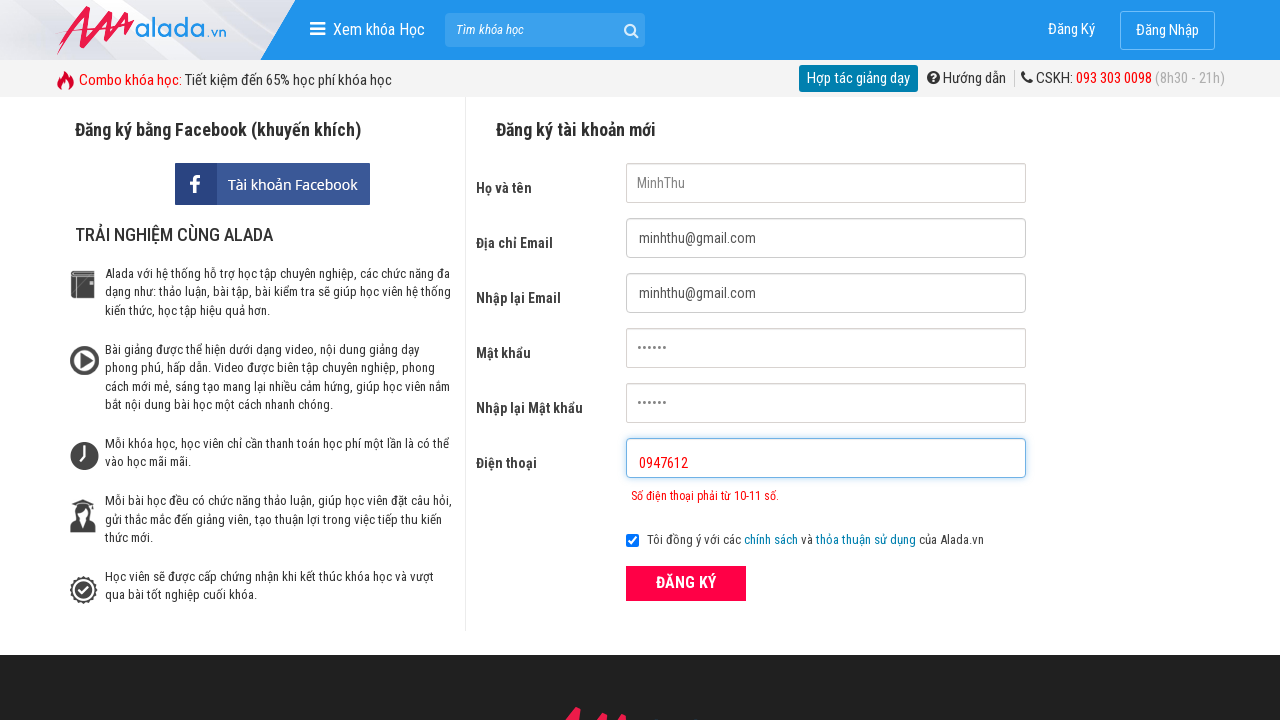

Phone number error message appeared for too short number
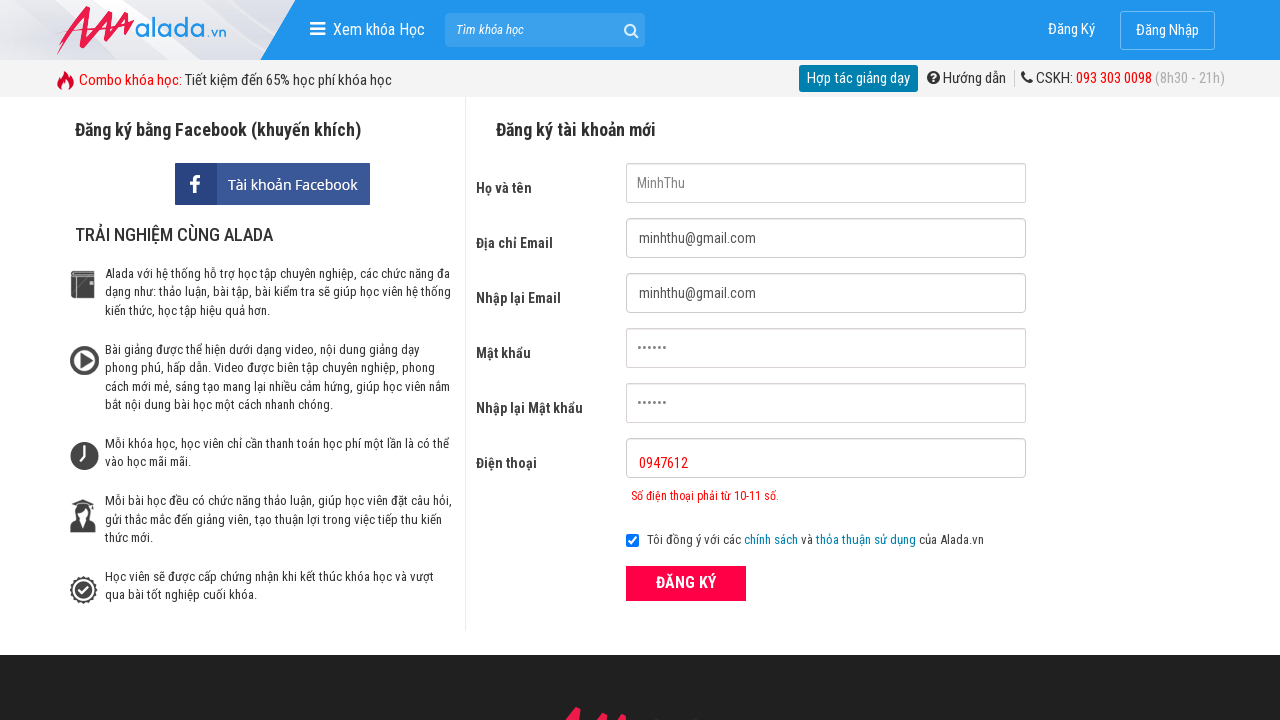

Cleared phone number field on #txtPhone
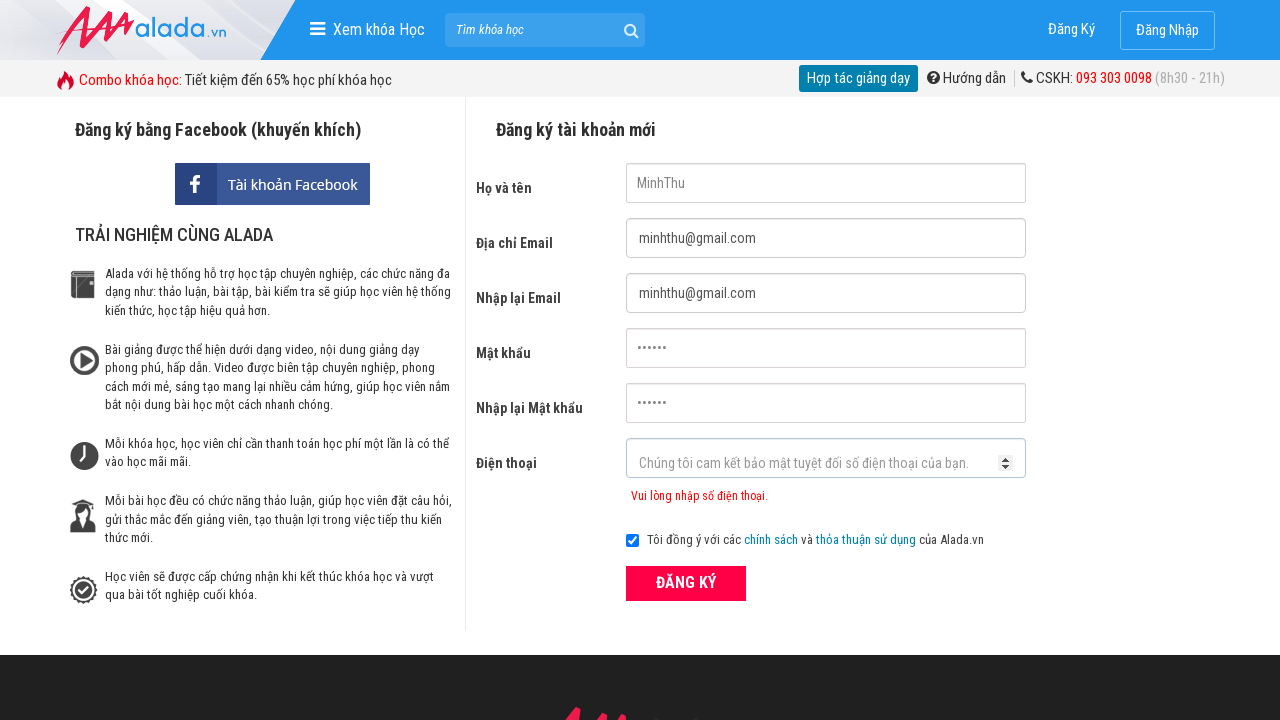

Filled phone number with '09476121536366' (too long - 14 characters) on #txtPhone
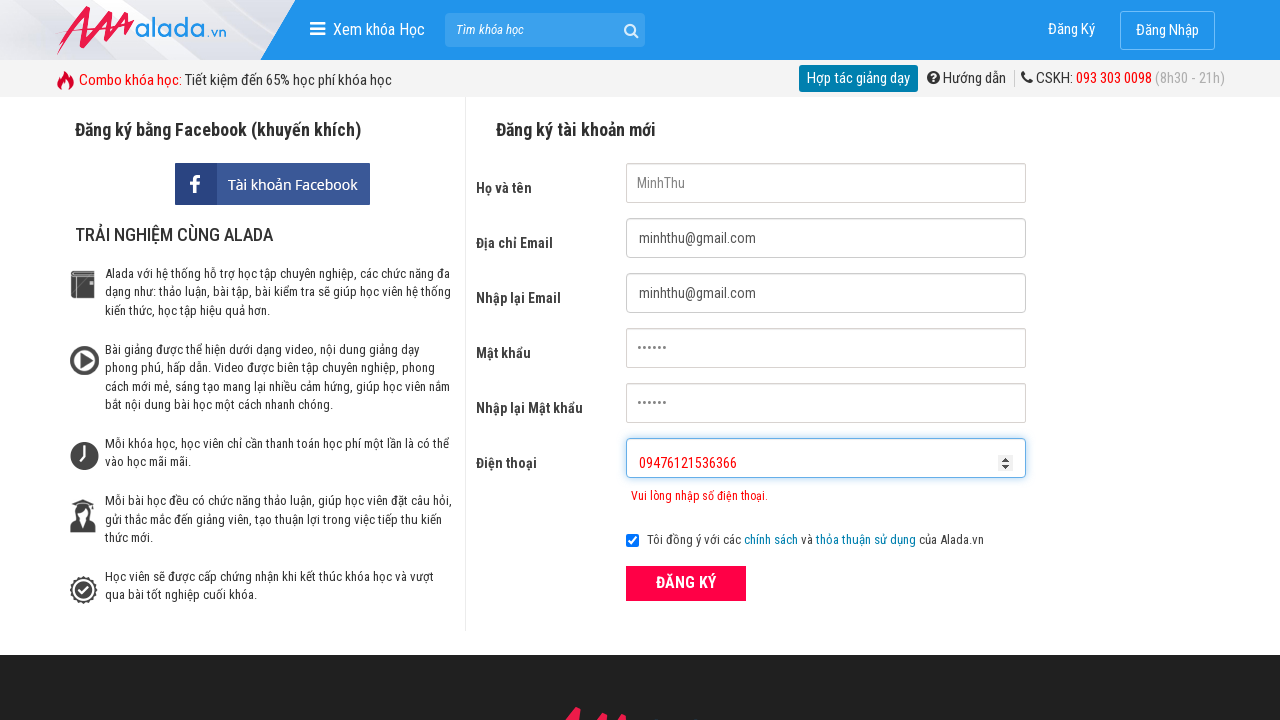

Clicked ĐĂNG KÝ (Register) button to test long phone number validation at (686, 583) on xpath=//form[@id='frmLogin']//button[text()='ĐĂNG KÝ']
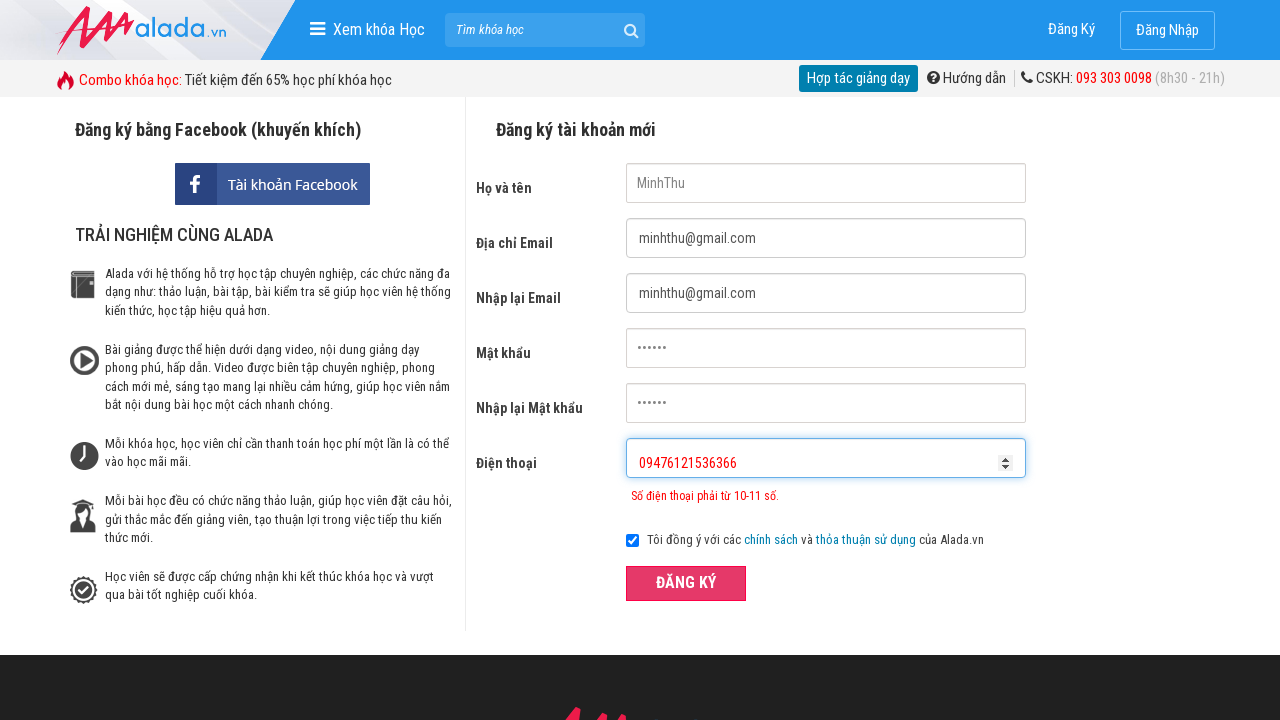

Phone number error message appeared for too long number
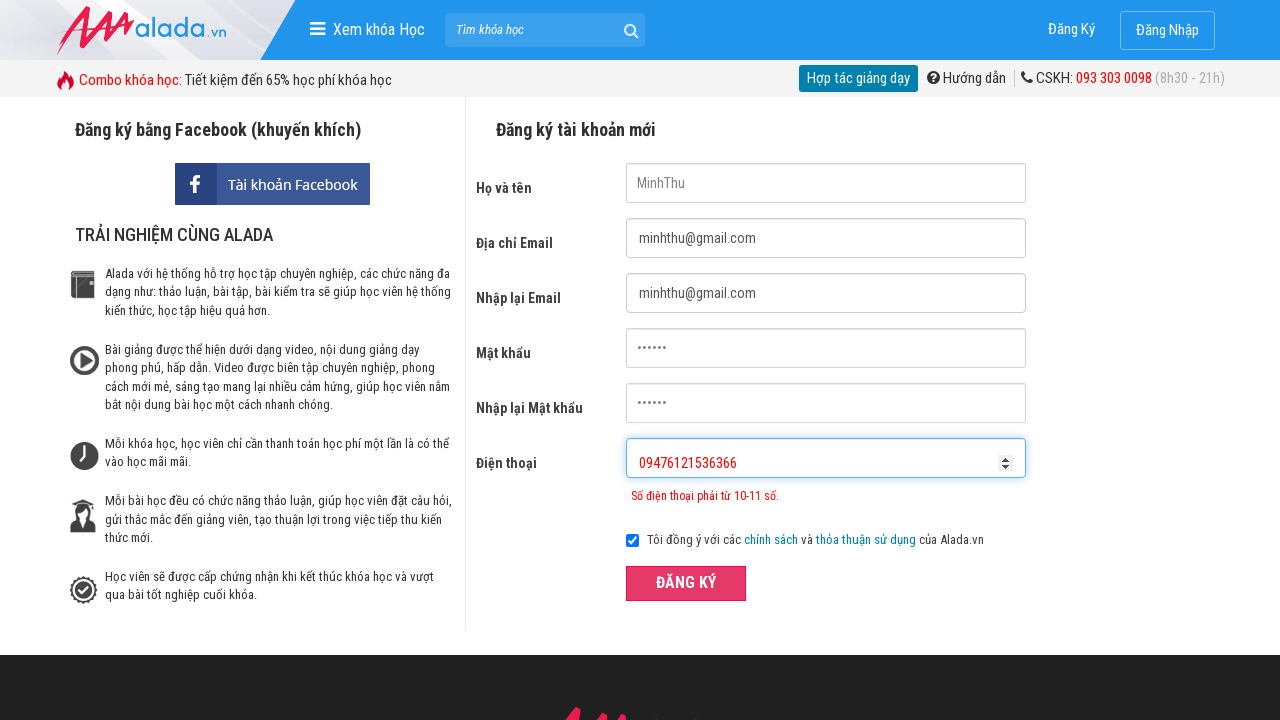

Cleared phone number field on #txtPhone
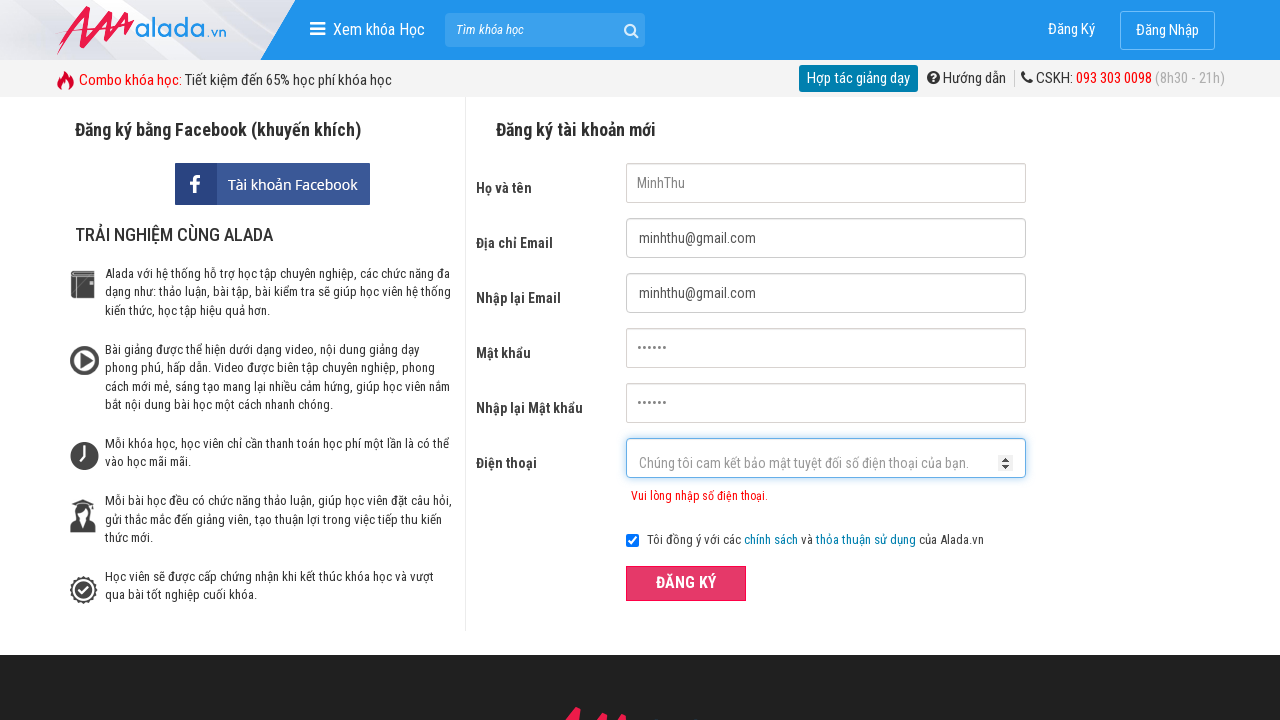

Filled phone number with '947134080' (invalid prefix - does not start with 0) on #txtPhone
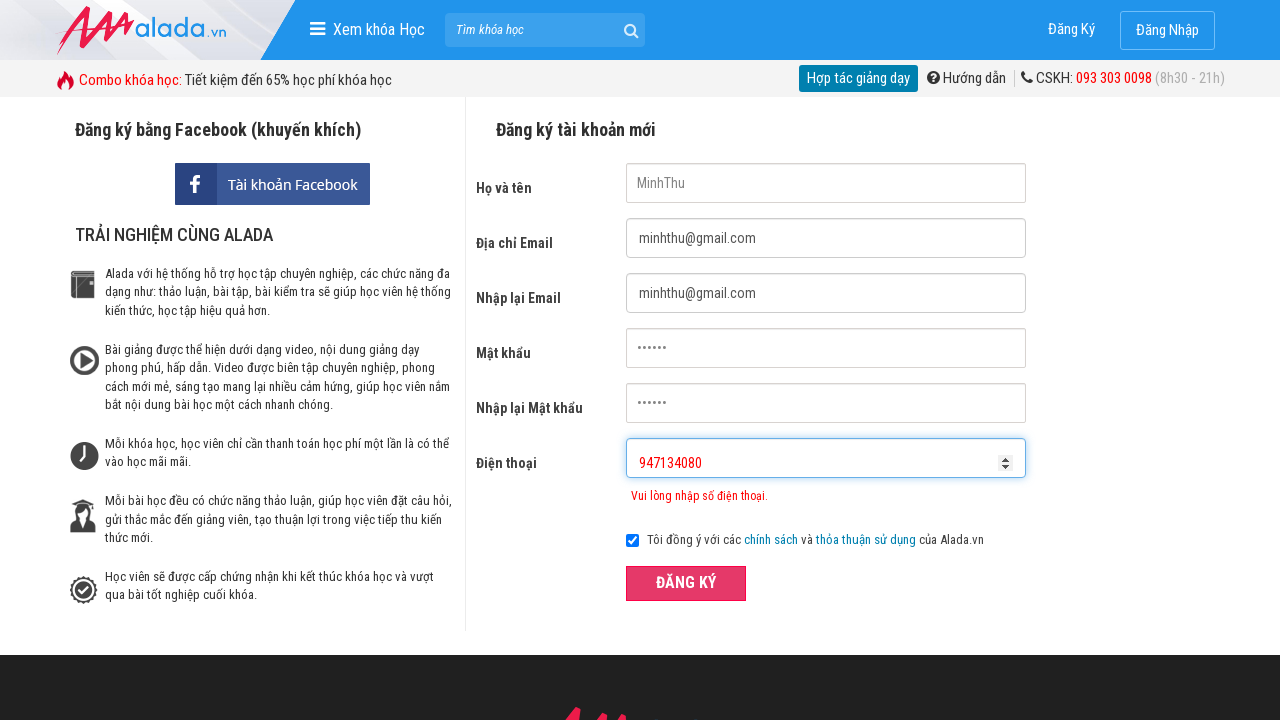

Clicked ĐĂNG KÝ (Register) button to test invalid prefix validation at (686, 583) on xpath=//form[@id='frmLogin']//button[text()='ĐĂNG KÝ']
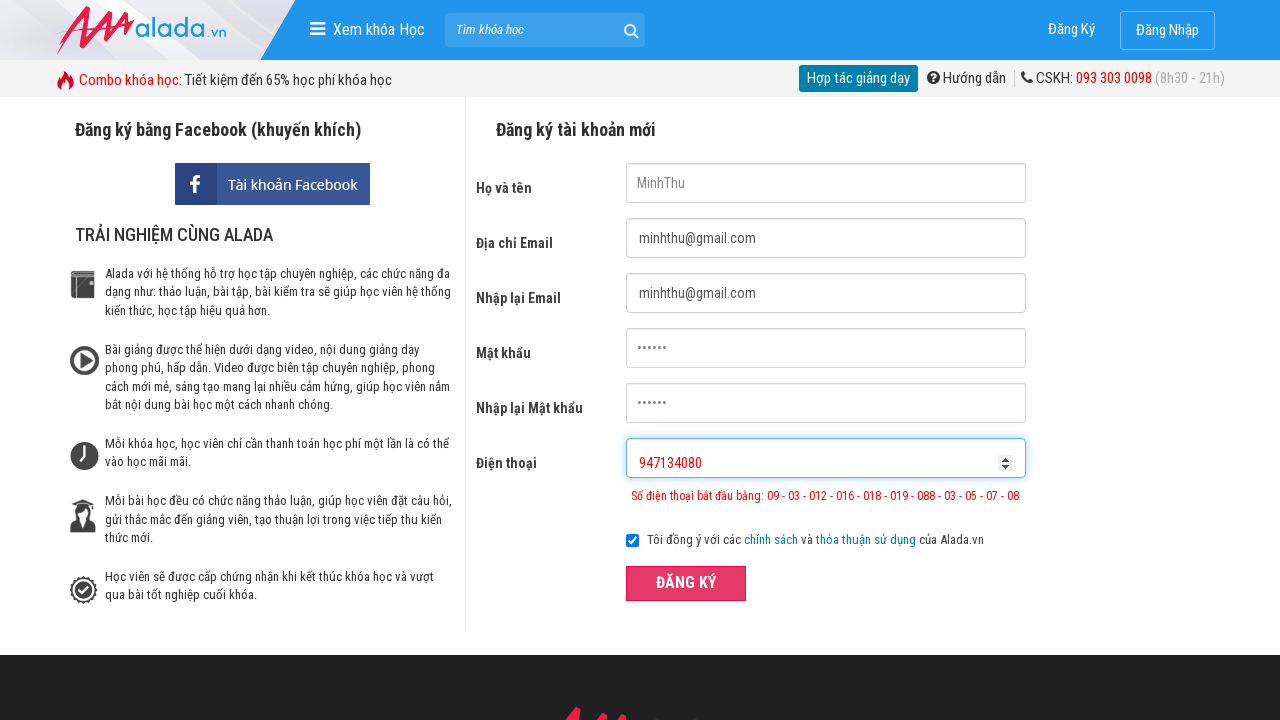

Phone number error message appeared for invalid prefix
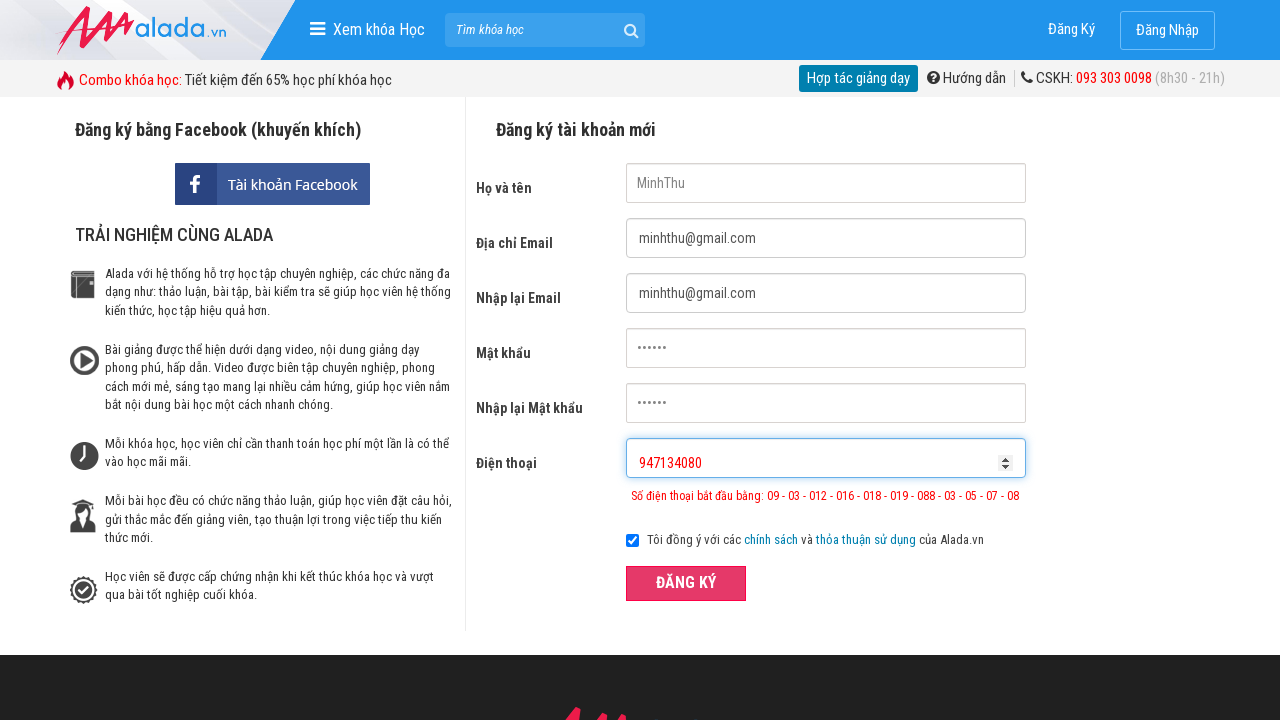

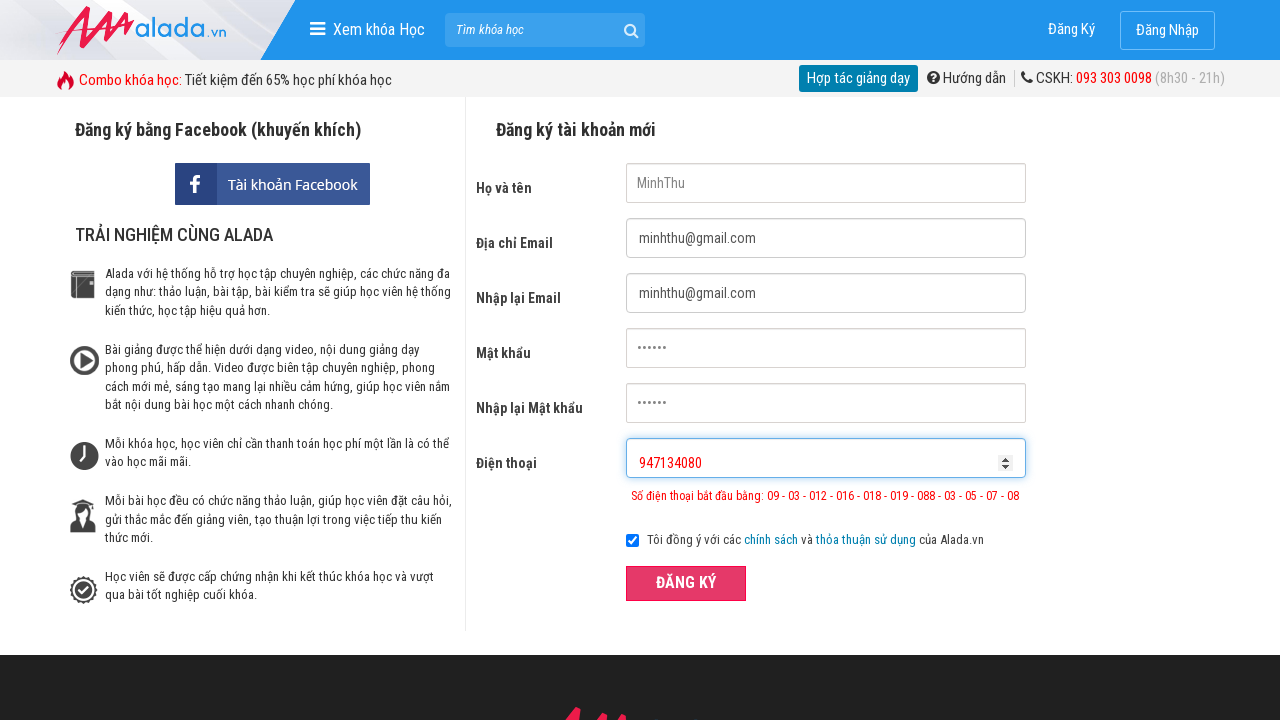